Tests entering text into various input fields using different selectors (id, name, class)

Starting URL: http://selenium-cucumber.github.io/

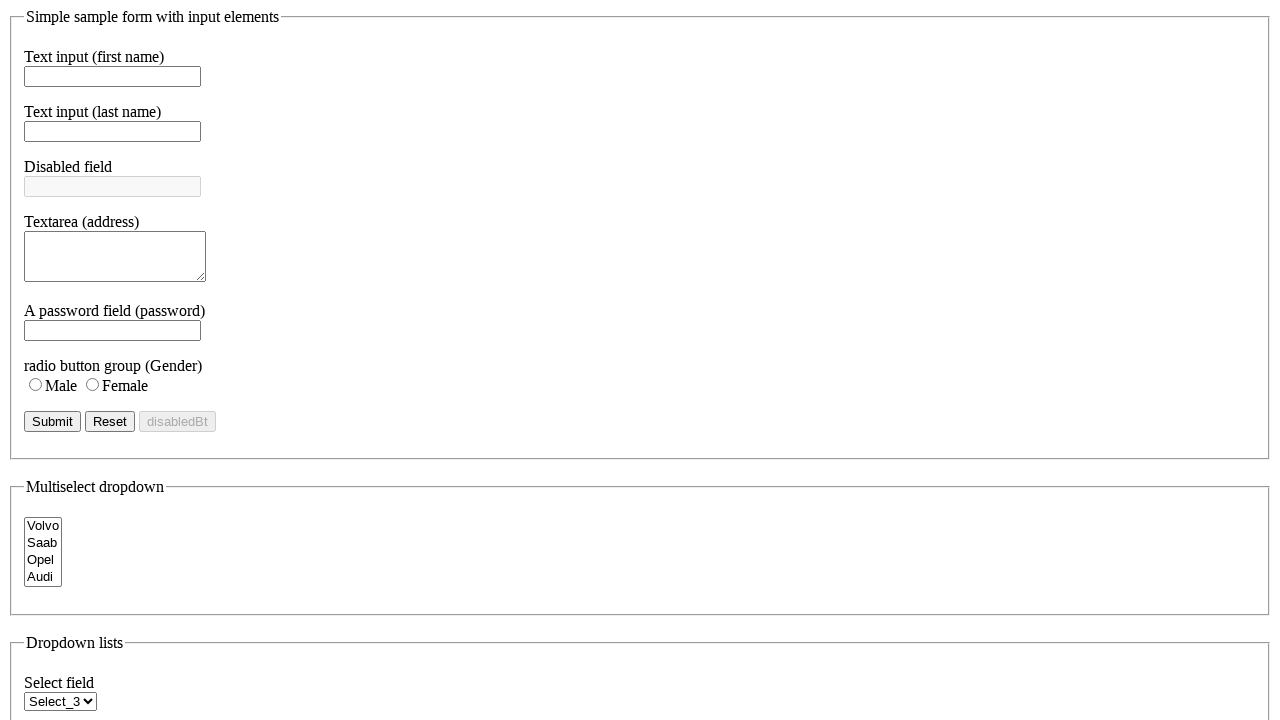

Entered 'abc' into first name field using id selector on #f_name
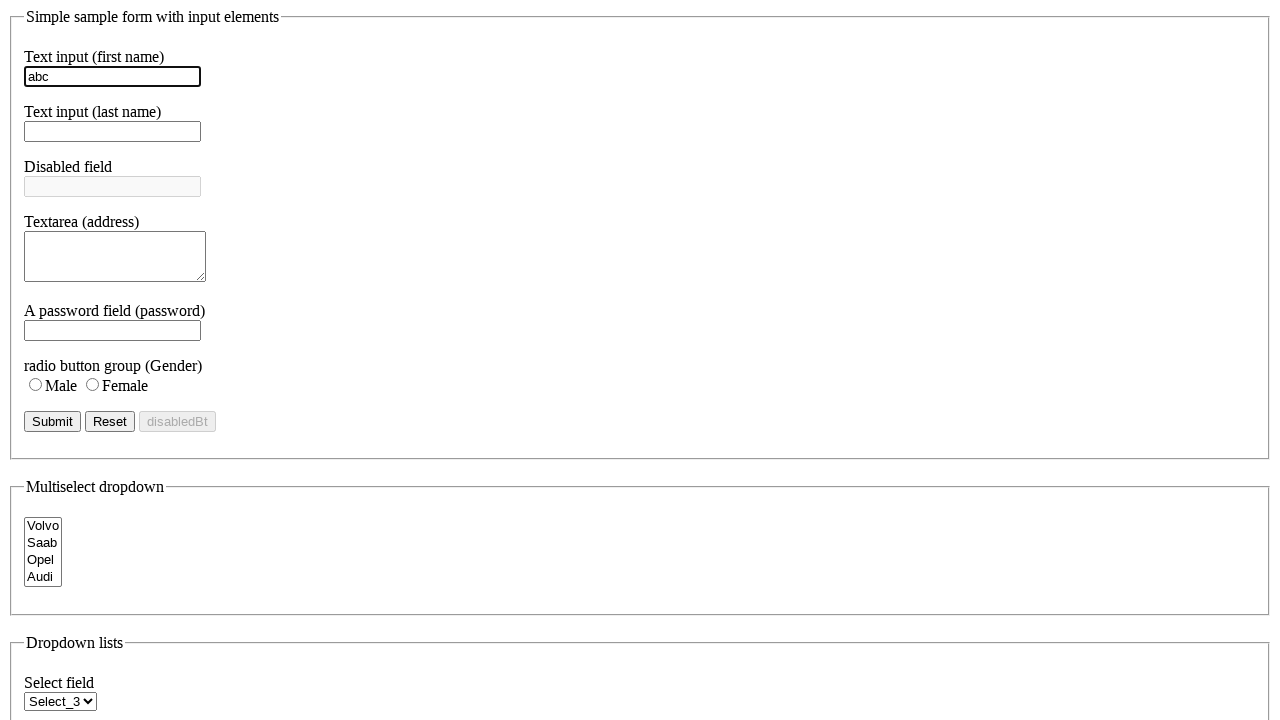

Entered 'xyz' into last name field using name selector on input[name='lname_name']
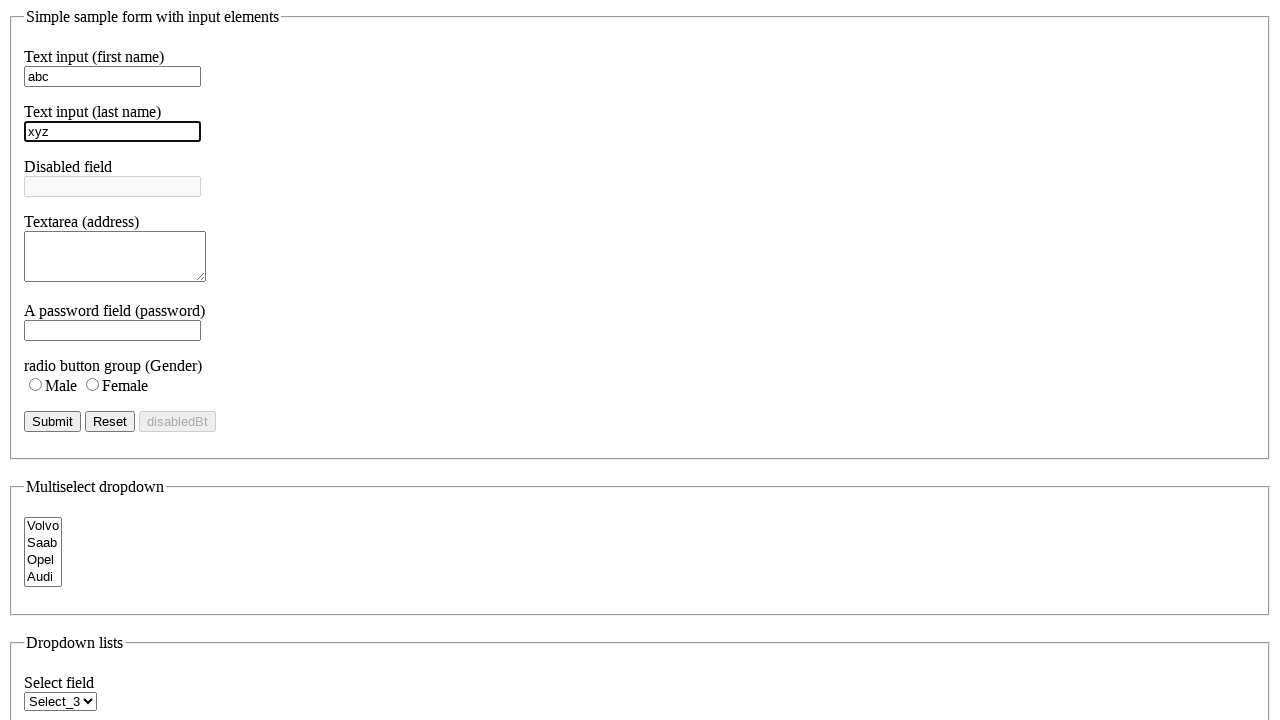

Entered 'pqr' into address field using class selector on .address_class
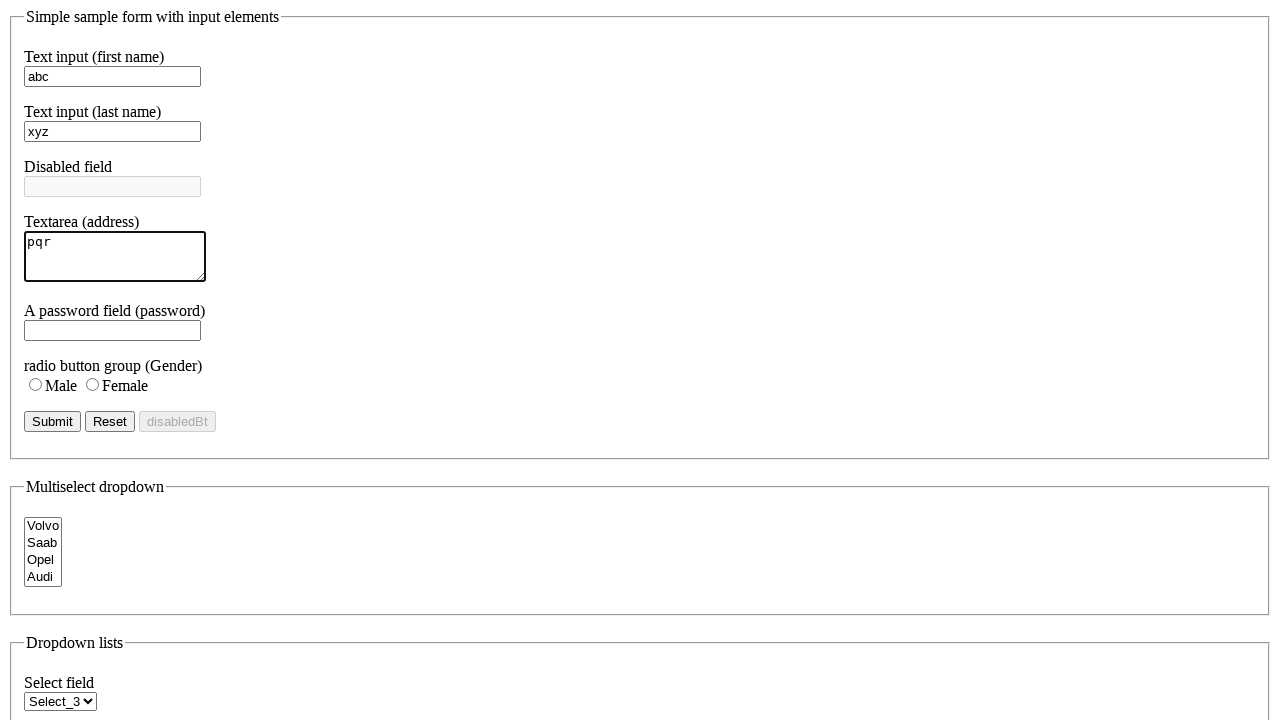

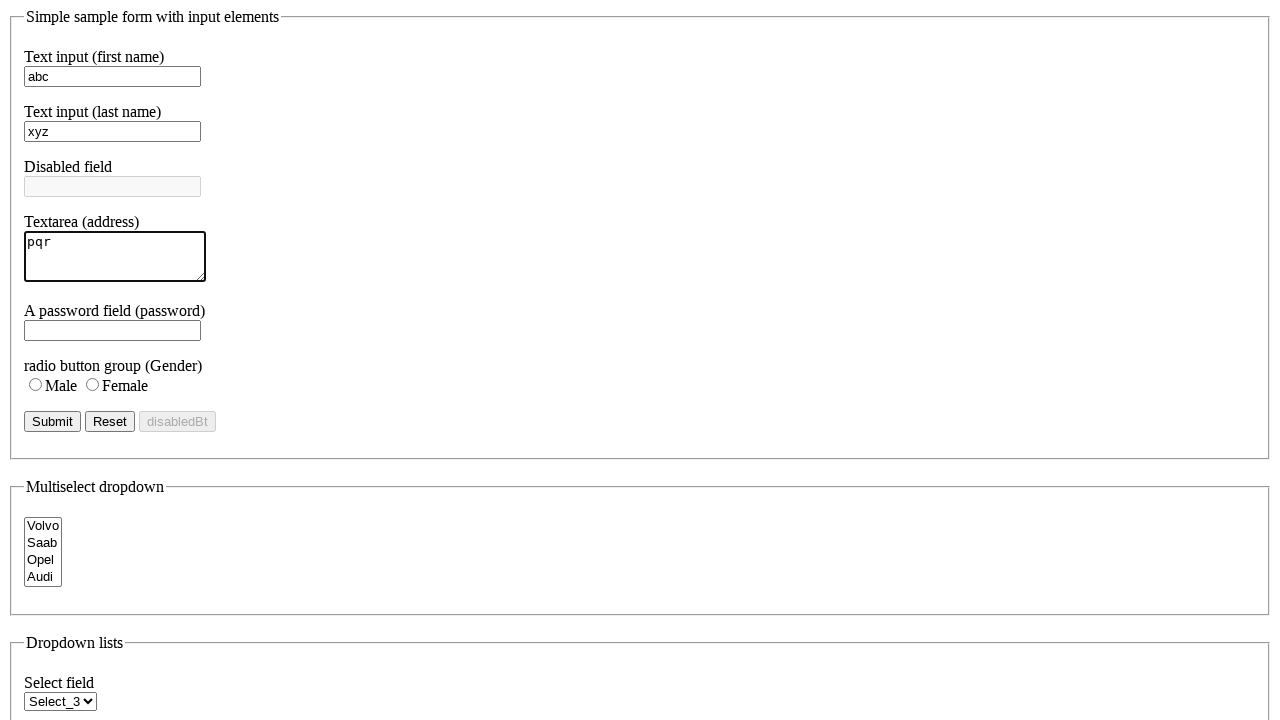